Tests validation when one field is left empty in the triangle calculation form

Starting URL: https://do.tusur.ru/qa-test2/

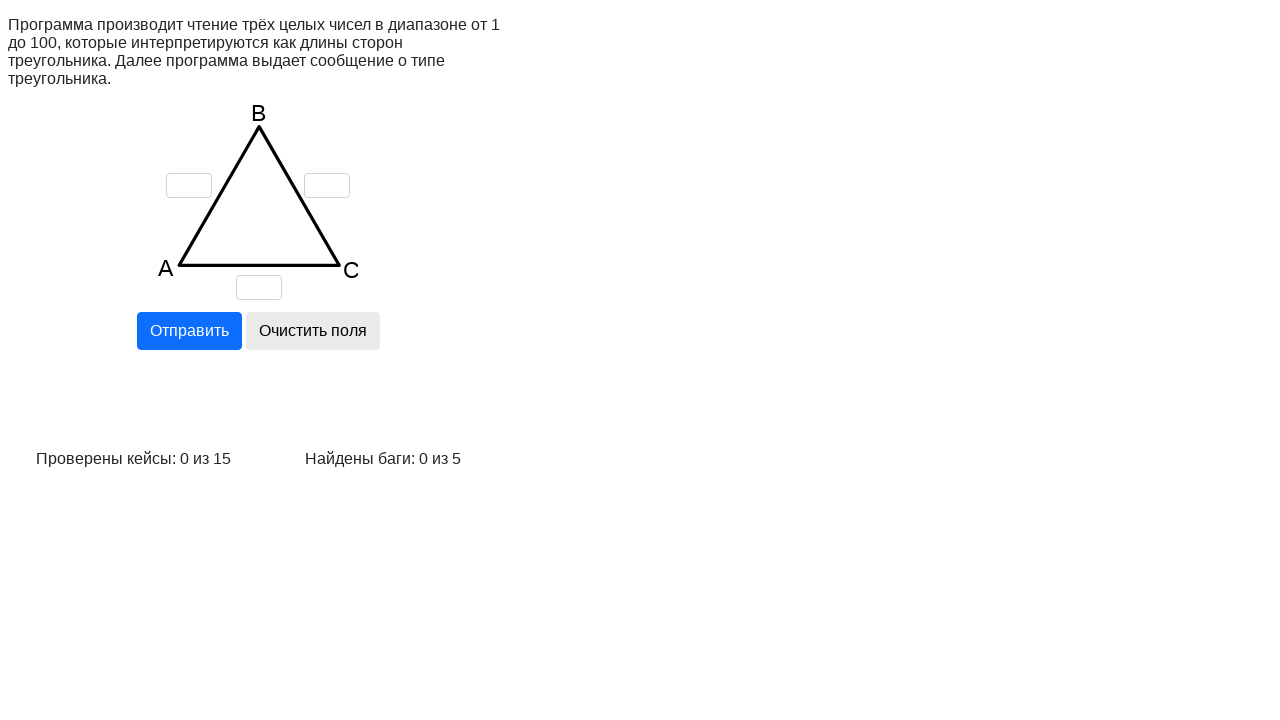

Cleared triangle side A field on input[name='a']
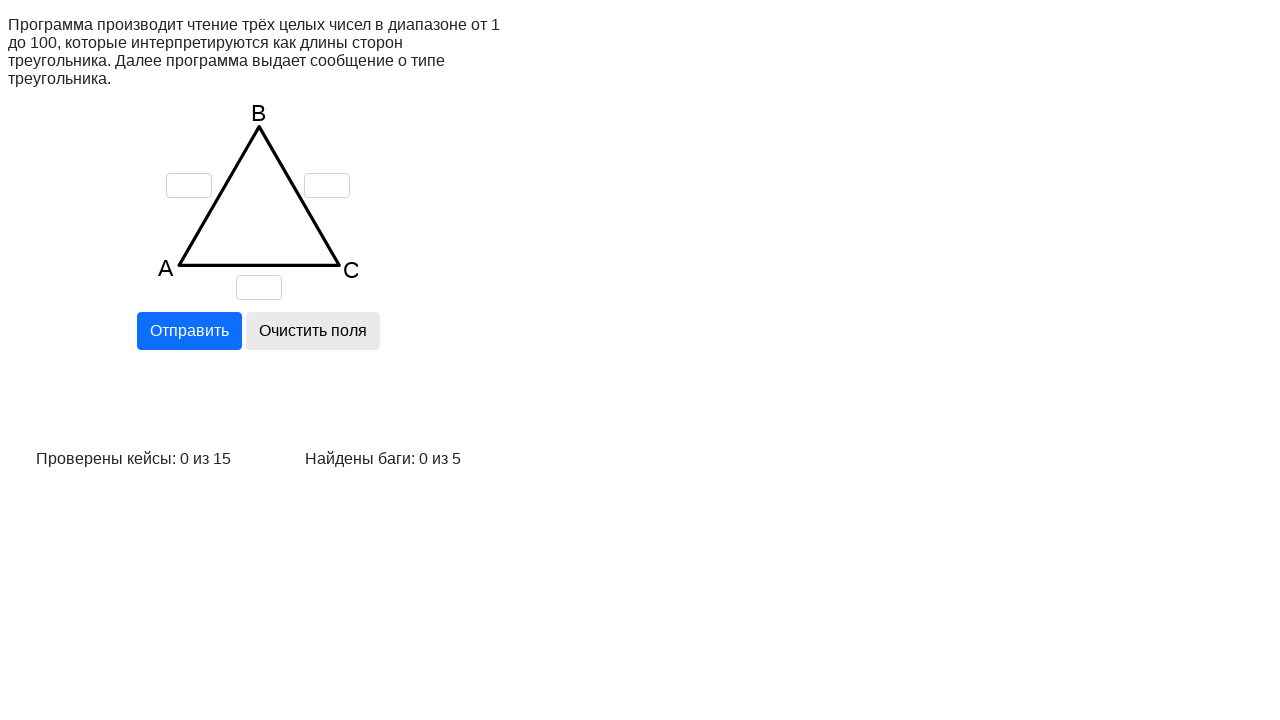

Filled triangle side B field with value '1' on input[name='b']
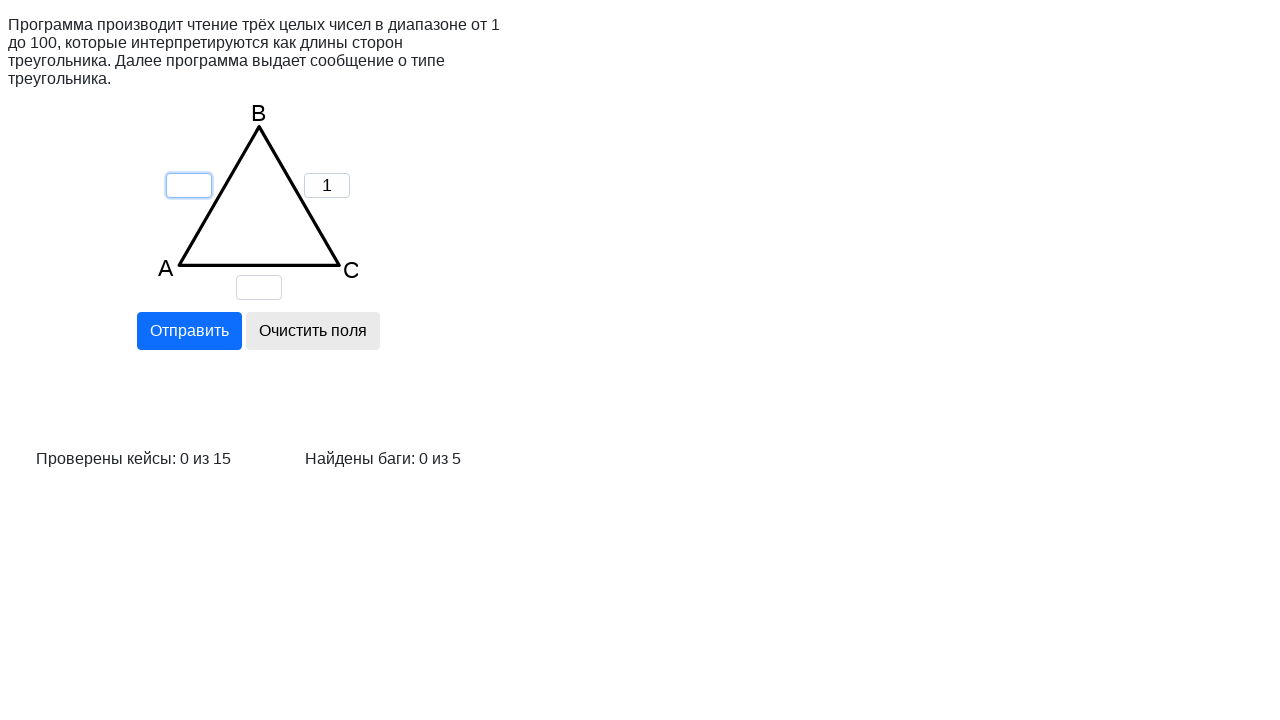

Filled triangle side C field with value '1' on input[name='c']
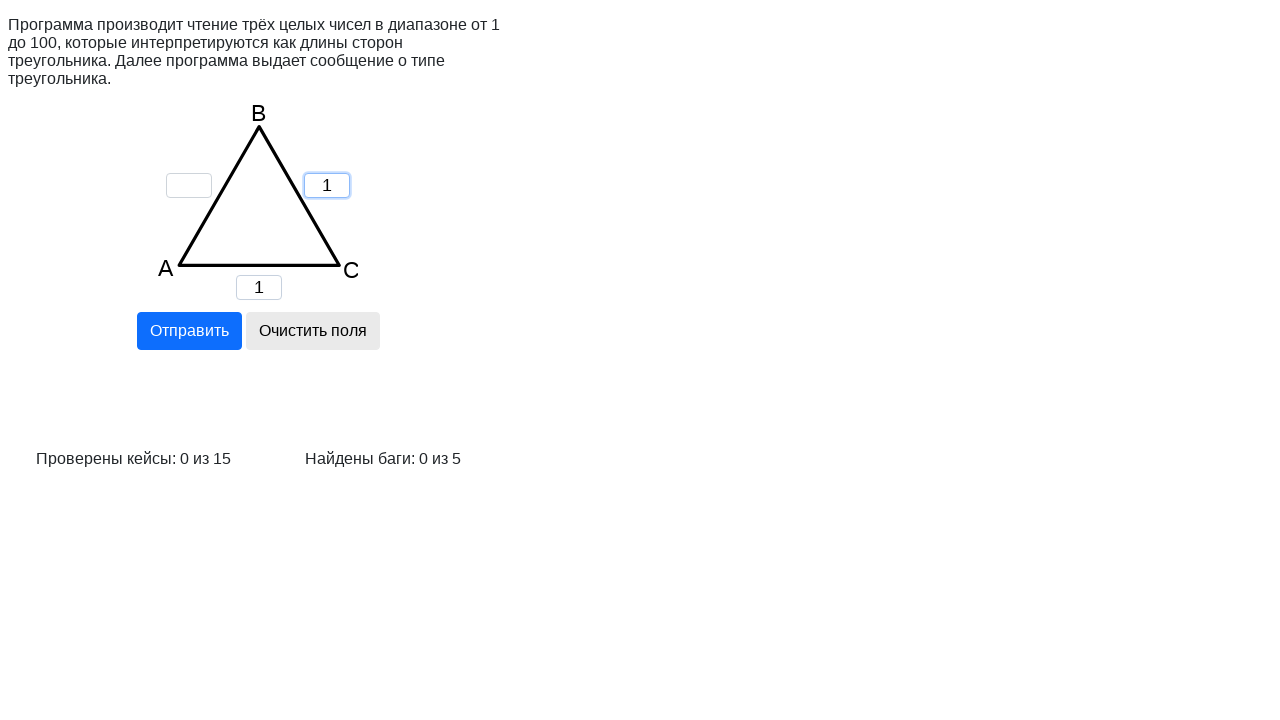

Clicked calculate button to validate form with empty field at (189, 331) on input[name='calc']
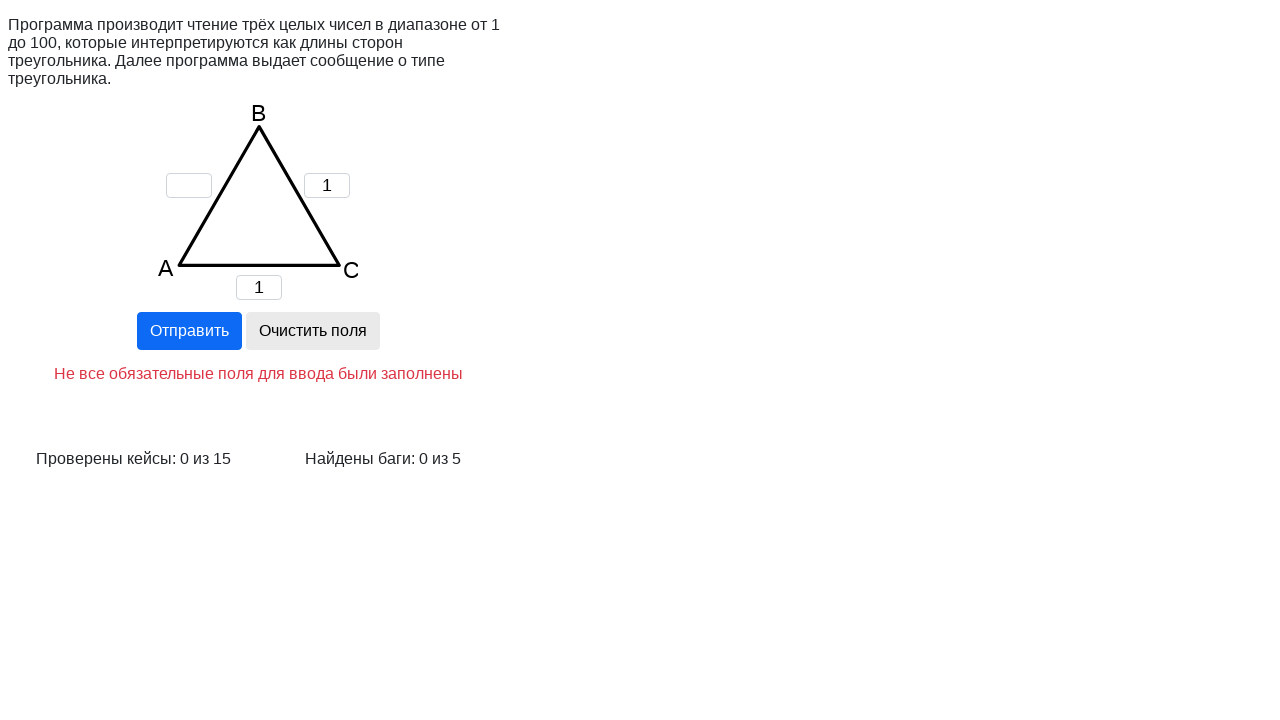

Validation error message appeared confirming empty field validation works
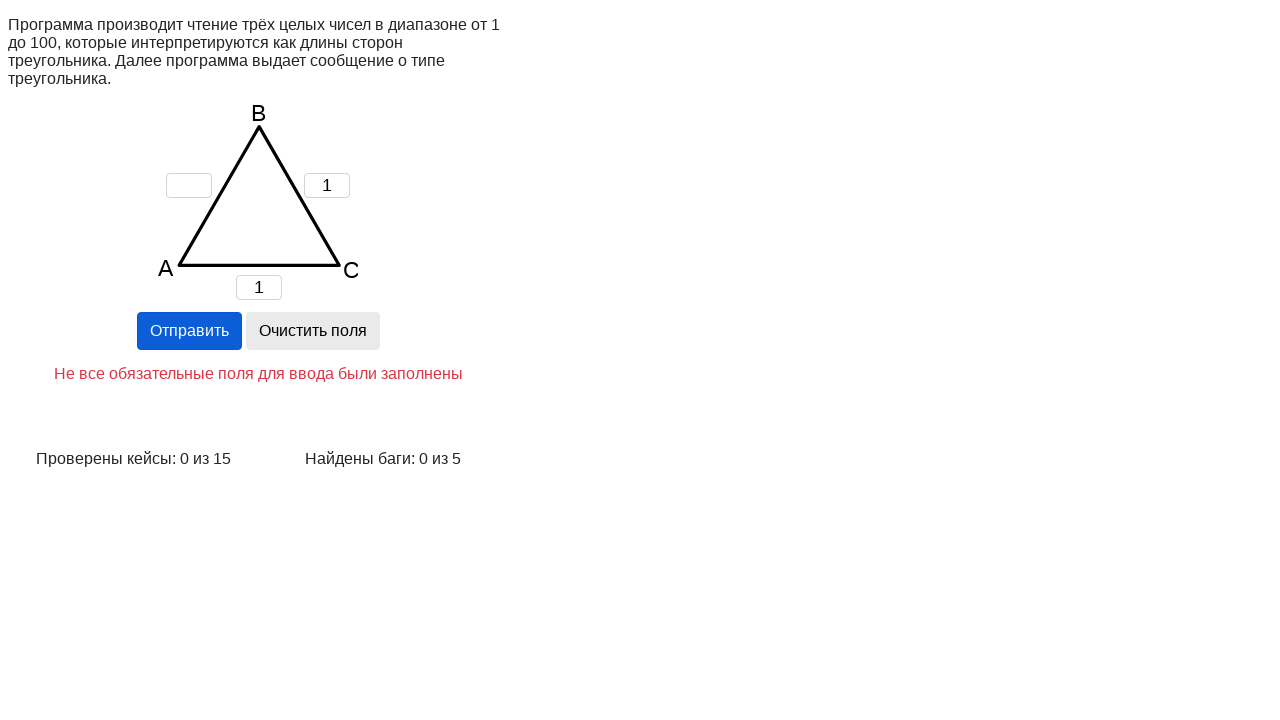

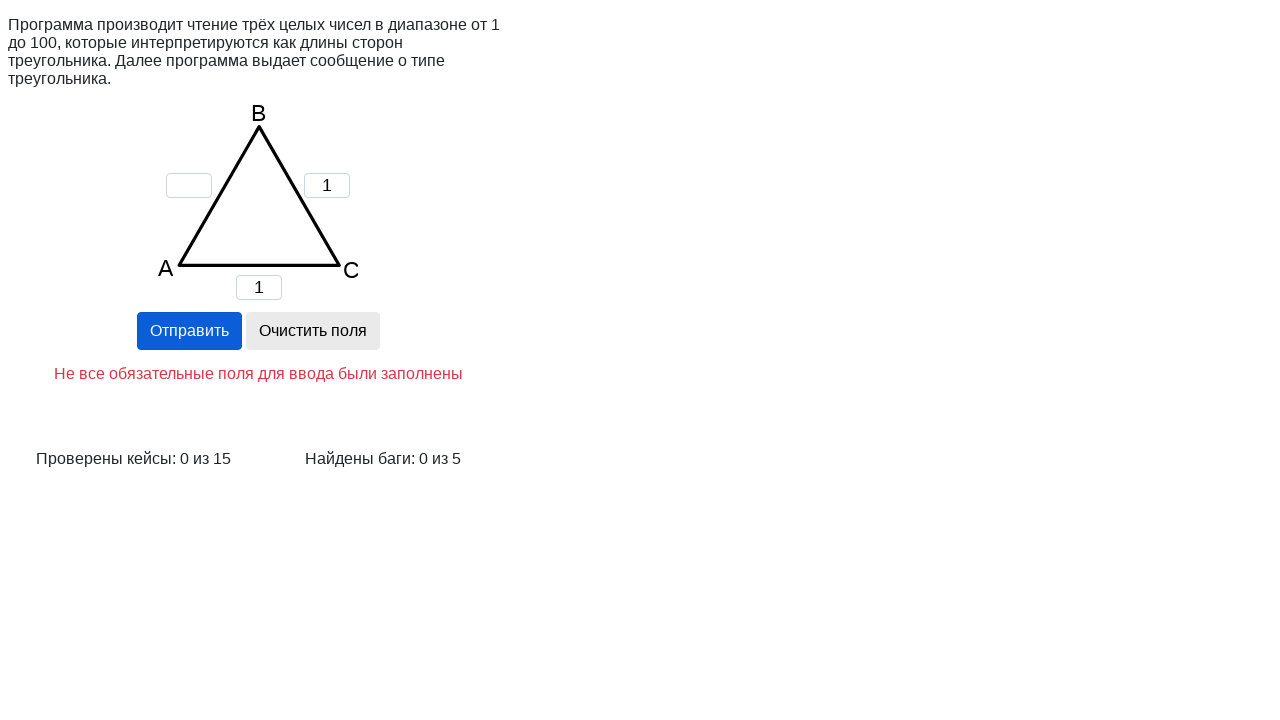